Tests various link interactions including navigation, checking broken links, counting links, and verifying dashboard navigation

Starting URL: https://leafground.com/link.xhtml

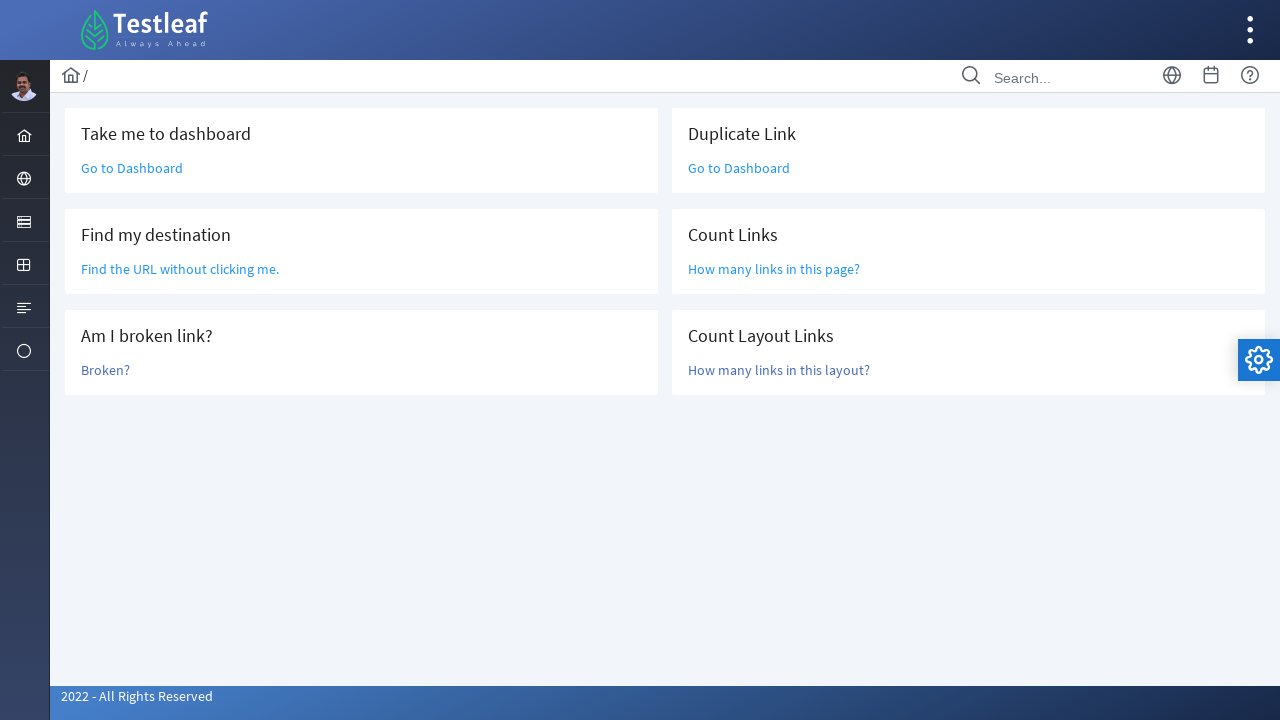

Clicked 'Go to Dashboard' link at (132, 168) on xpath=//a[text()='Go to Dashboard']
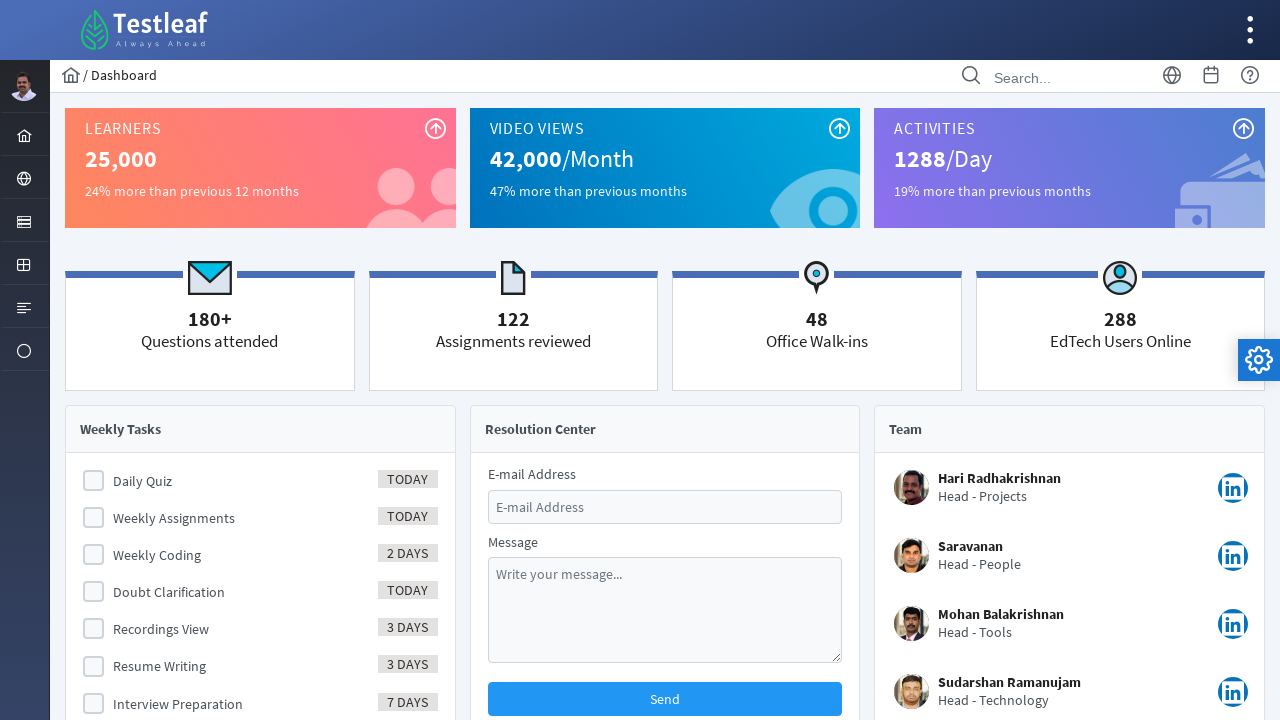

Verified Dashboard page title loaded correctly
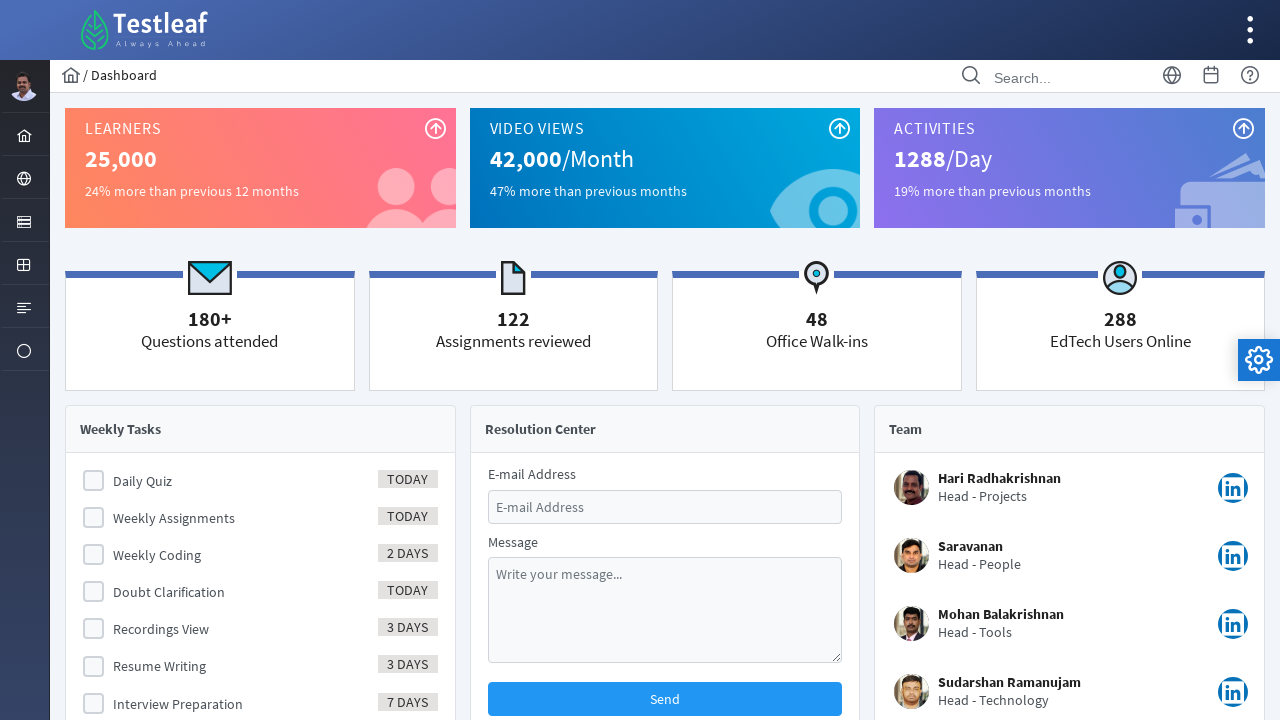

Navigated back to links page
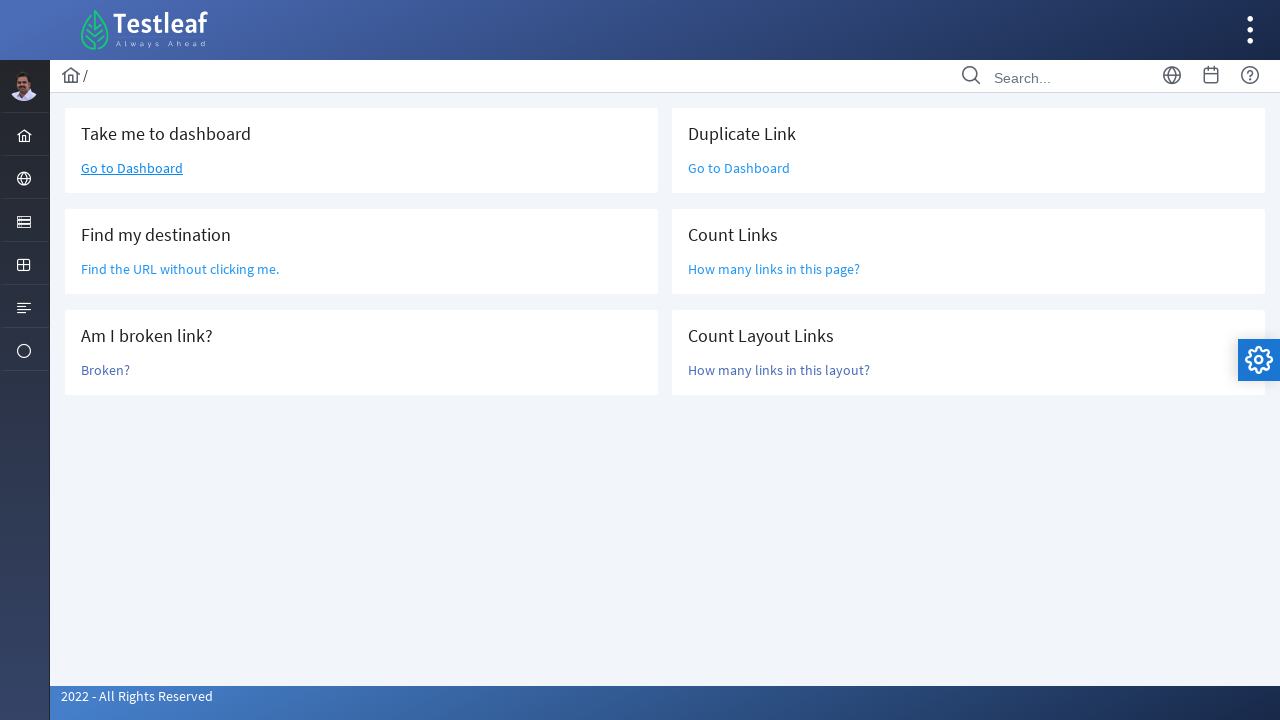

Located the URL element without clicking
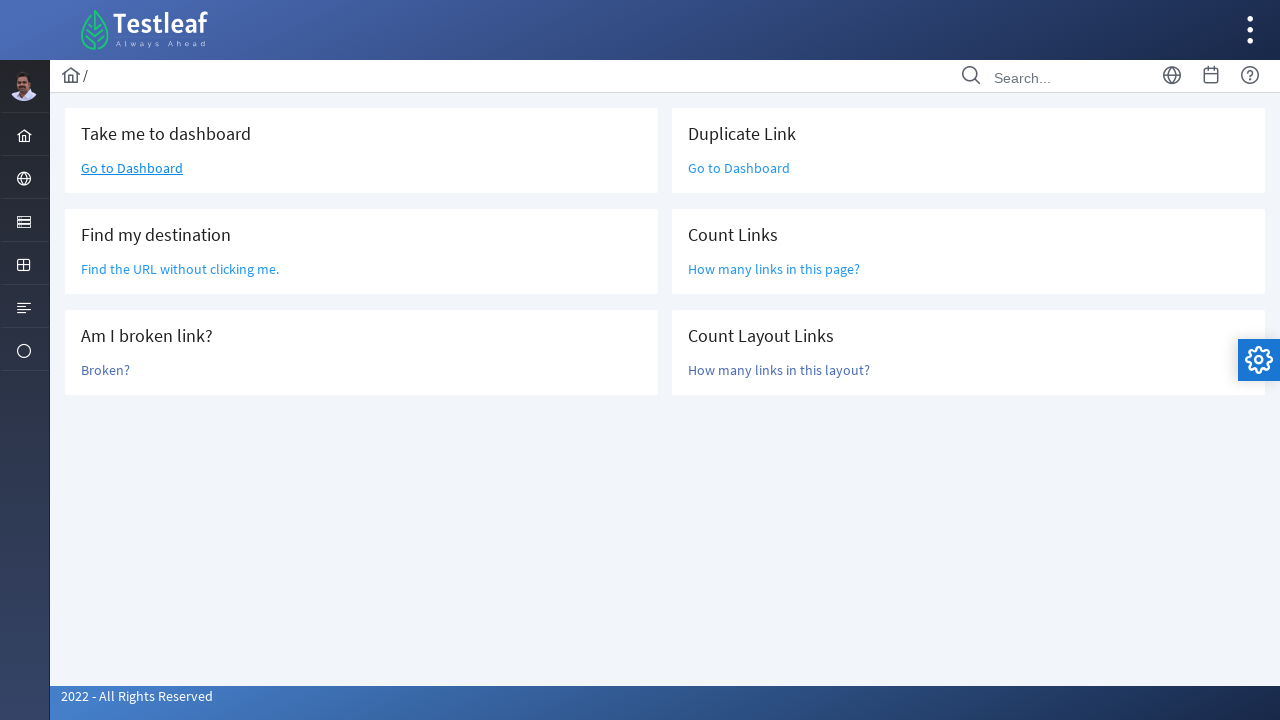

Retrieved href attribute value: /grid.xhtml
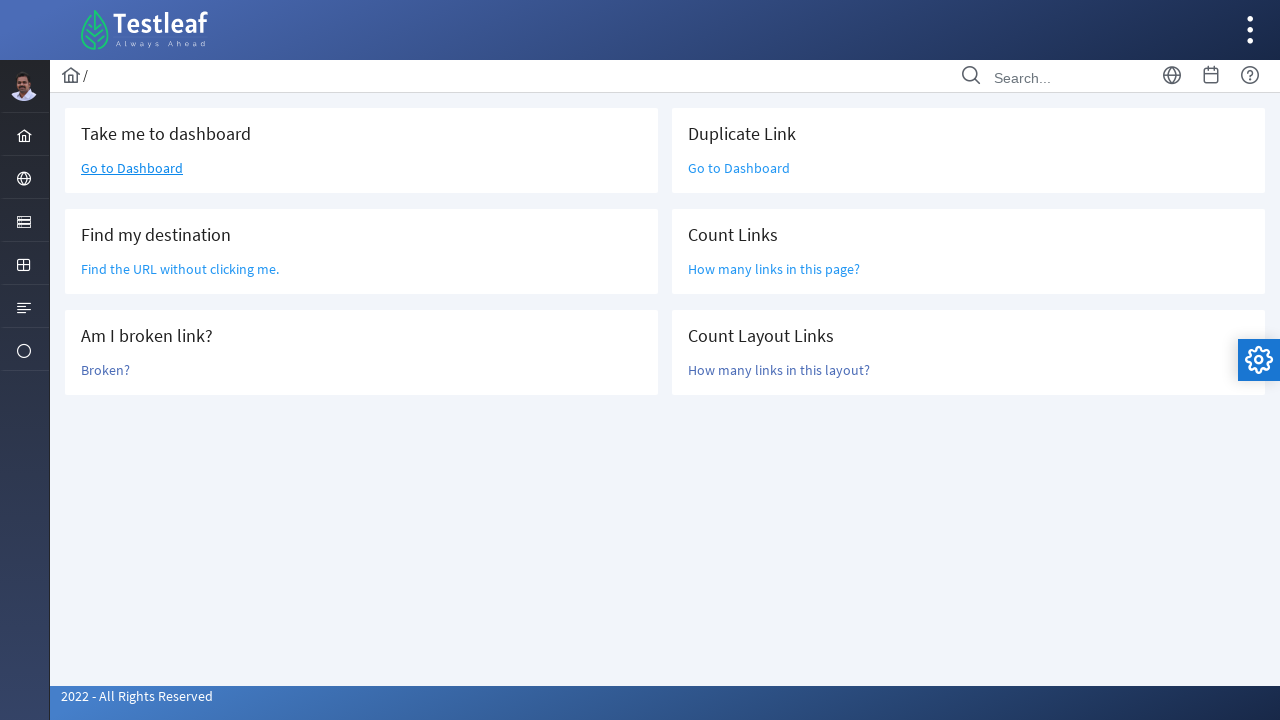

Clicked on 'Broken?' link to check if it's broken at (106, 370) on a:text('Broken?')
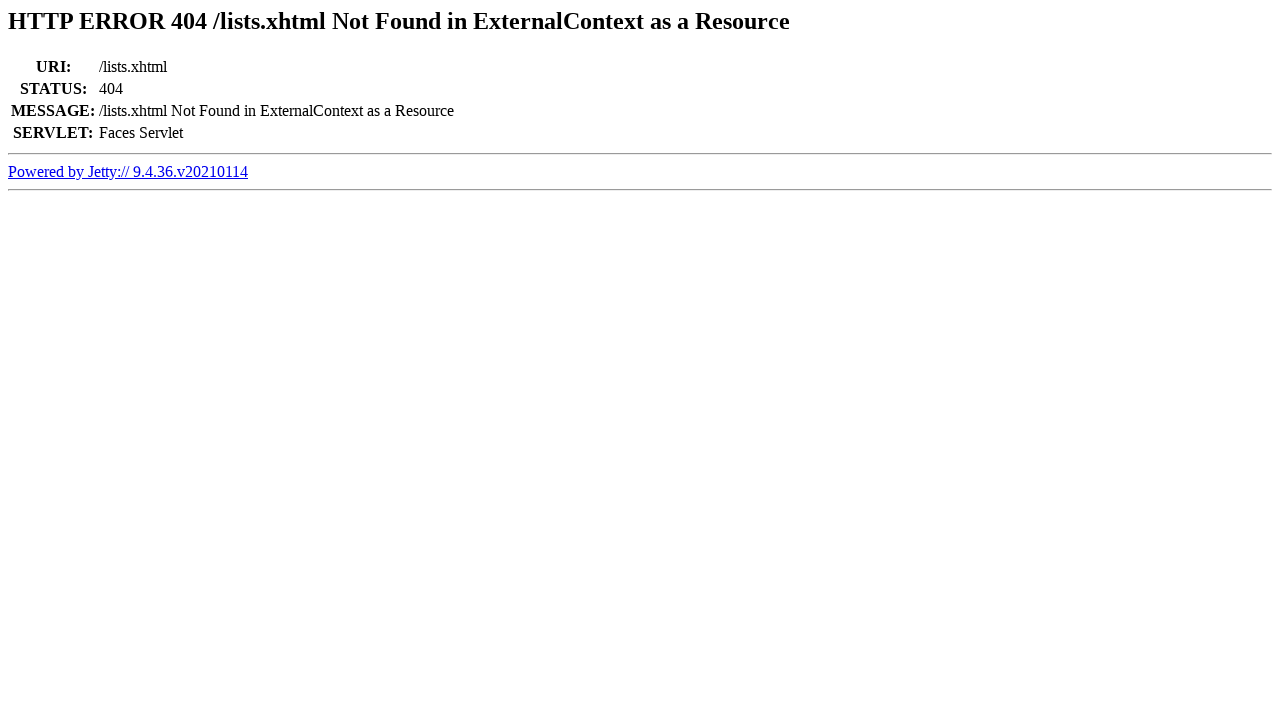

Confirmed link is broken - 404 error page displayed
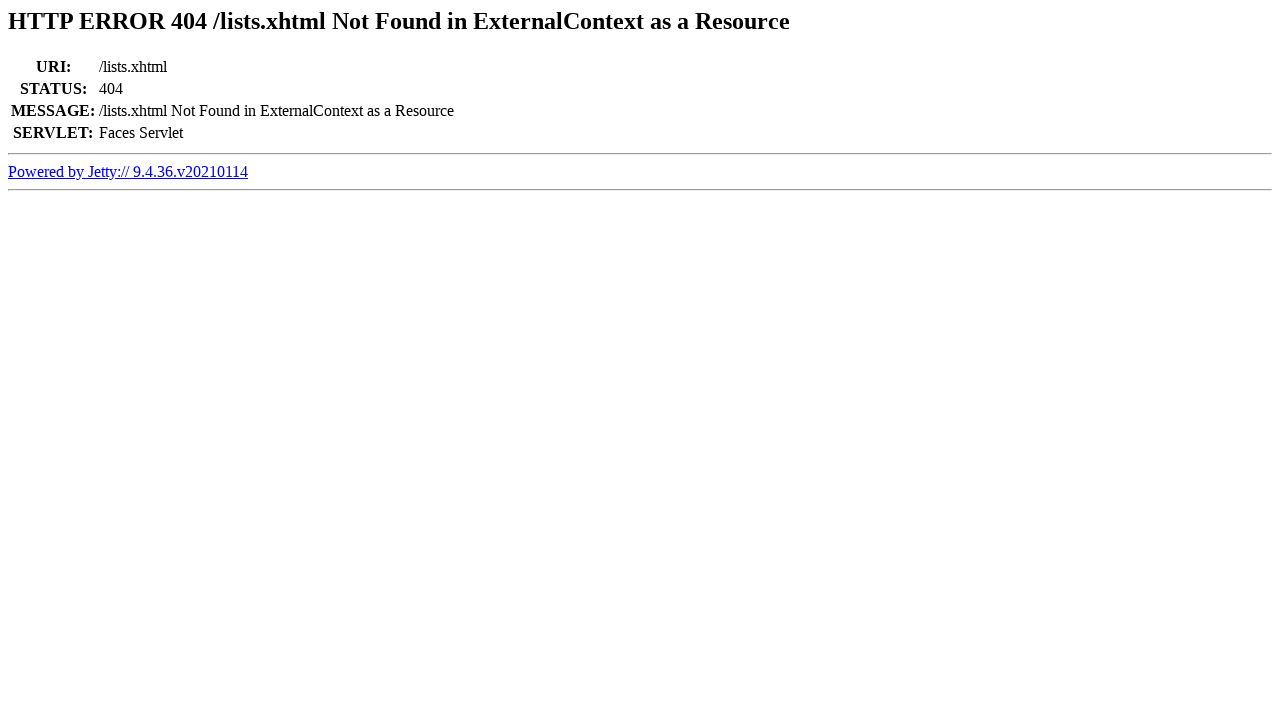

Navigated back to links page from broken link test
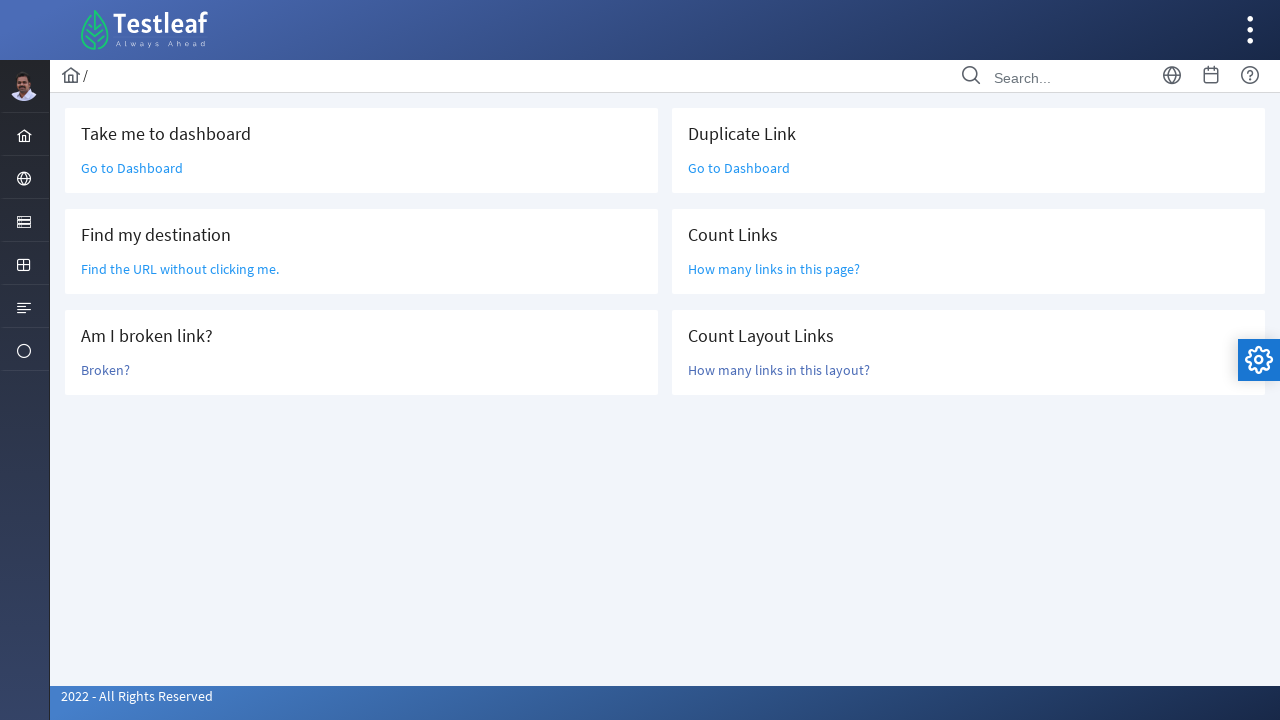

Clicked second occurrence of 'Go to Dashboard' link at (739, 168) on (//a[text()='Go to Dashboard'])[2]
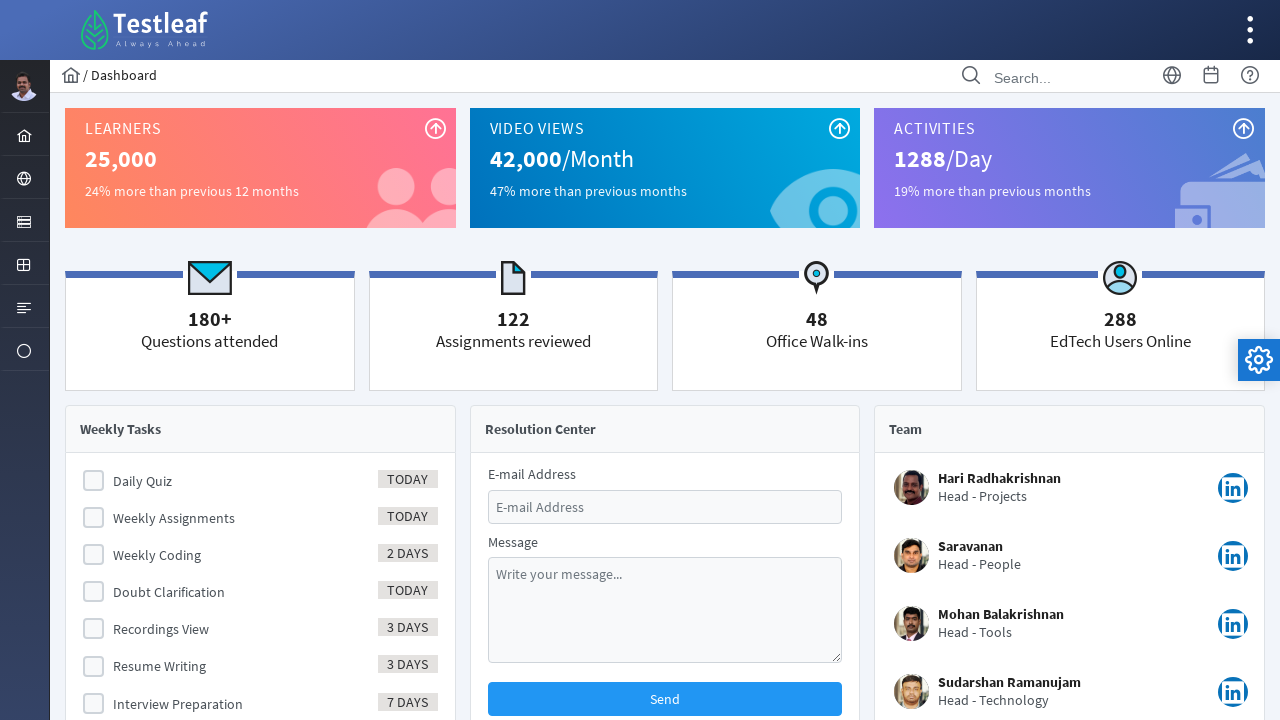

Navigated back to links page from duplicate dashboard link
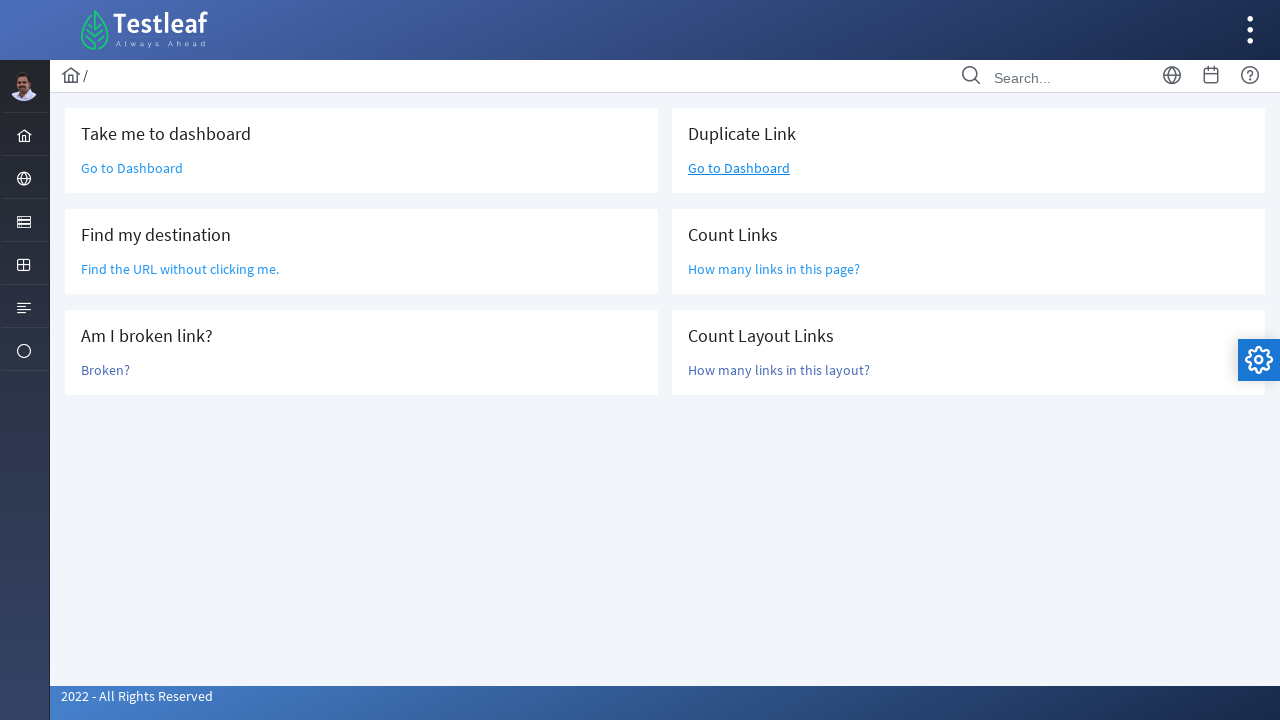

Counted all links on page: 47 total links
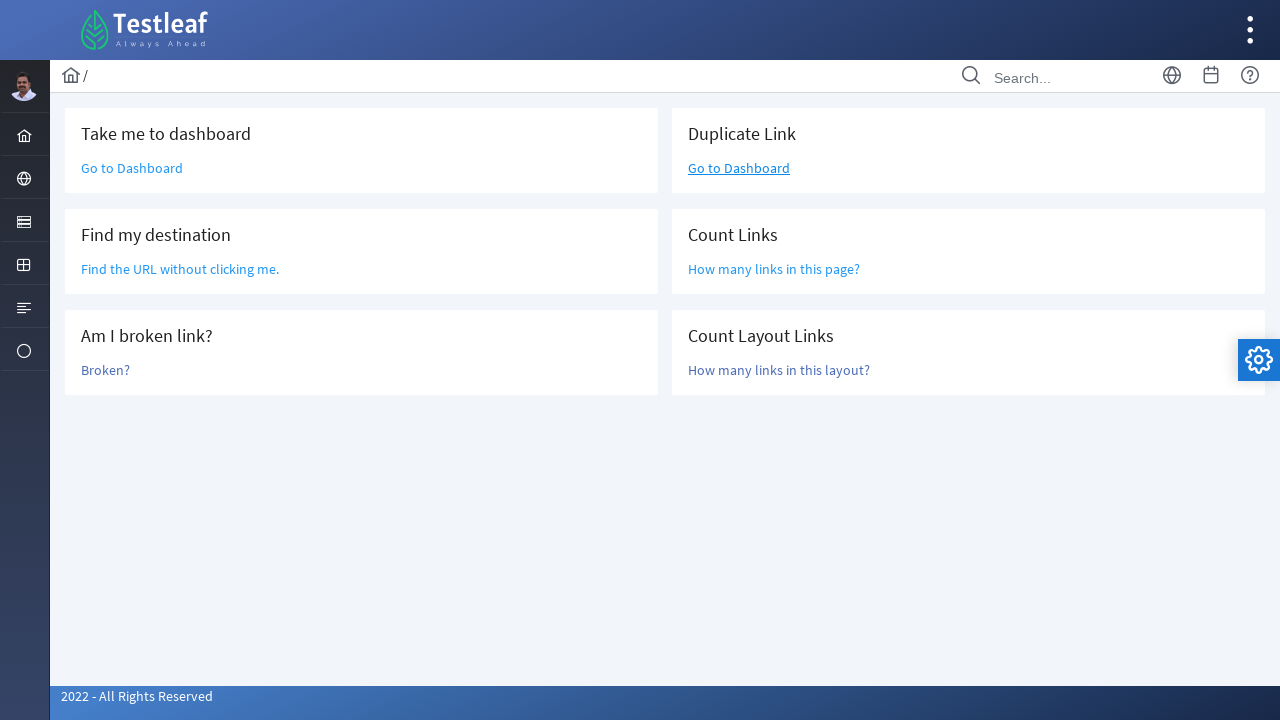

Clicked on 'How many links in this layout?' link at (779, 370) on xpath=//a[text()='How many links in this layout?']
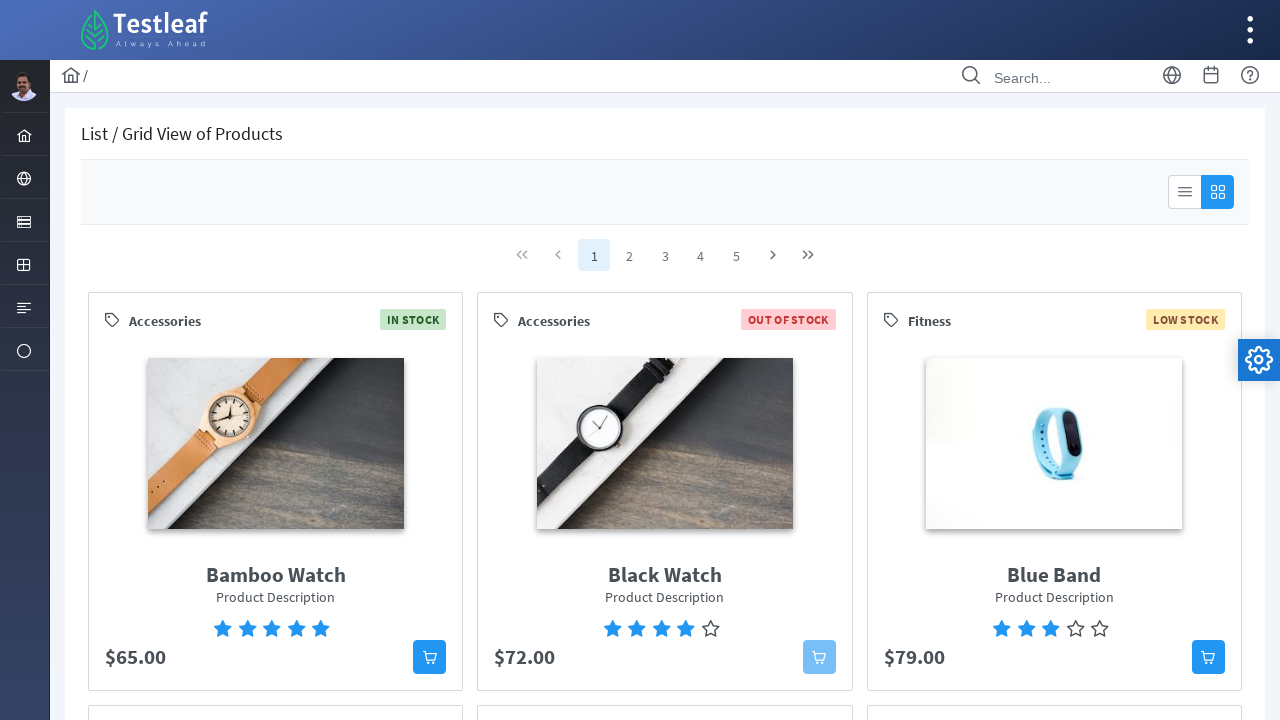

Counted links in layout page: 80 links found
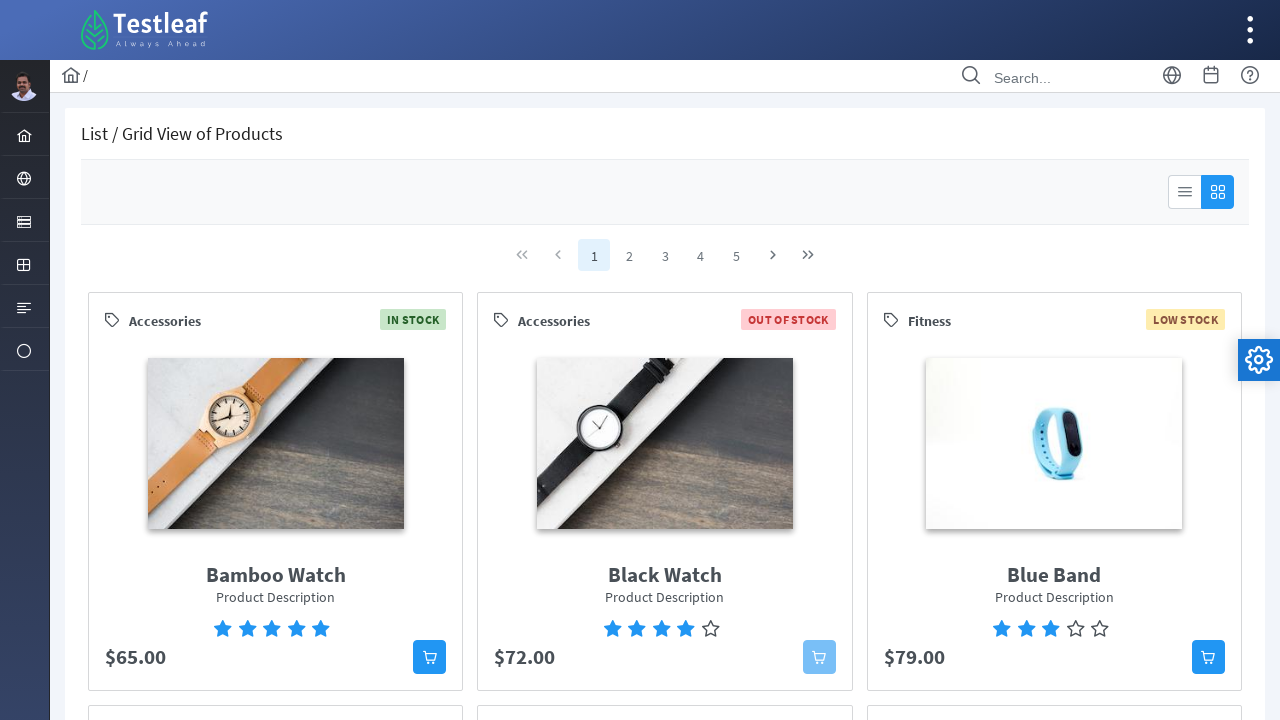

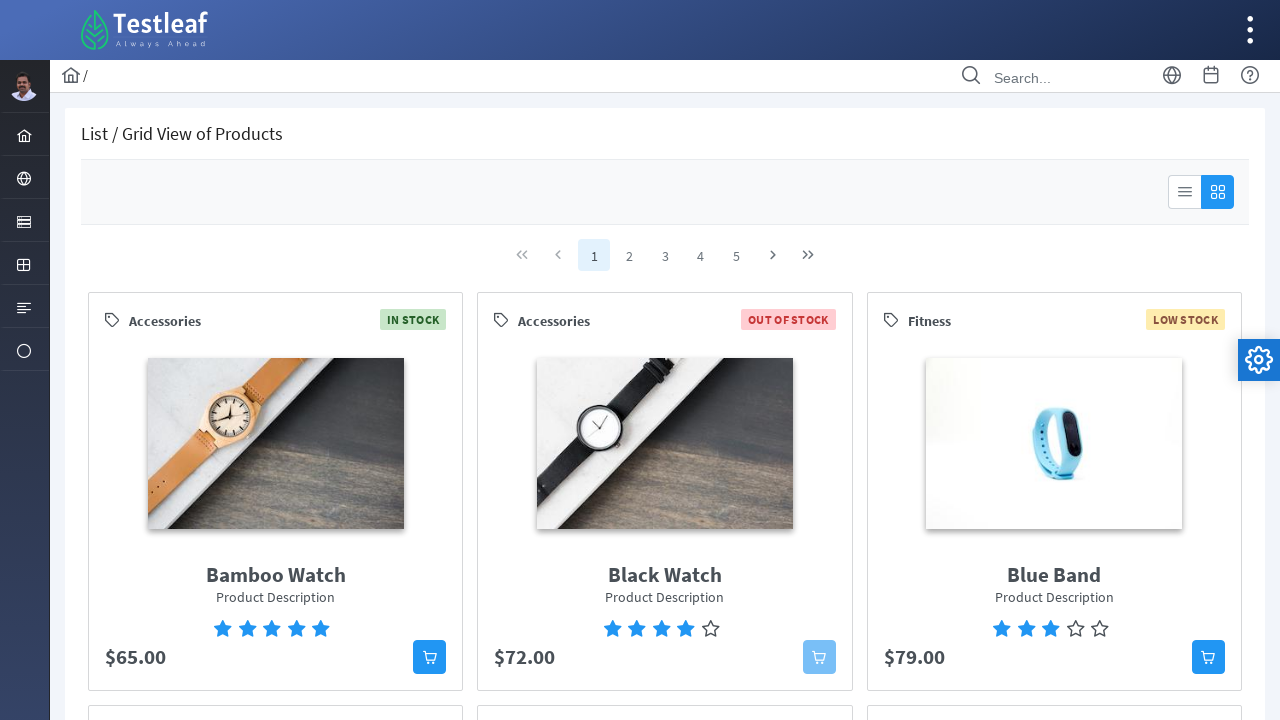